Clicks on the Classics category in the sidebar and verifies it shows 19 results

Starting URL: http://books.toscrape.com

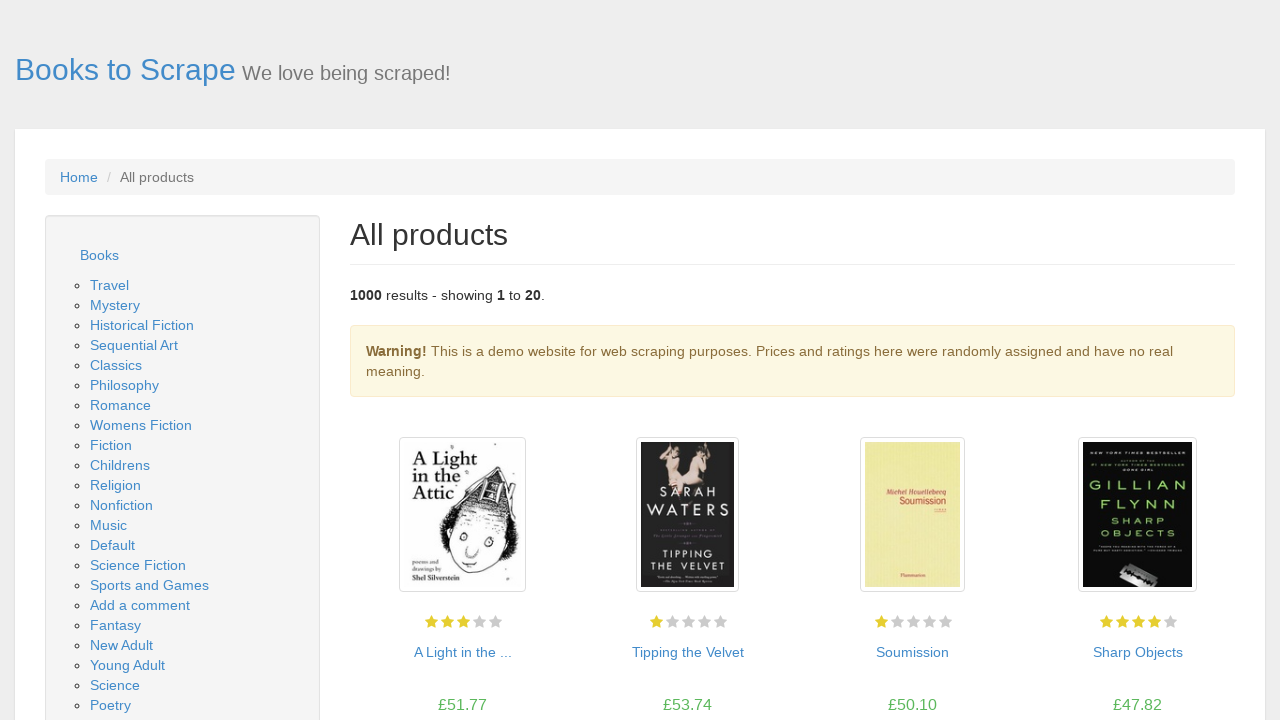

Waited for sidebar categories to load
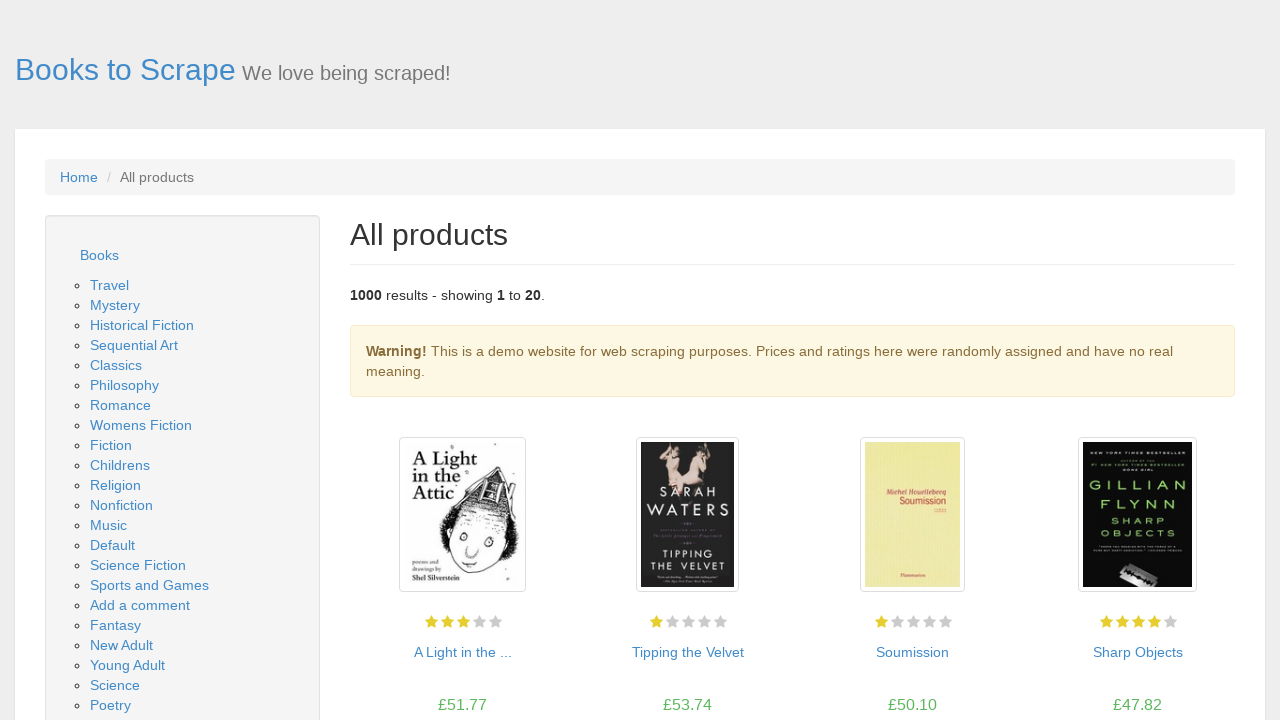

Clicked on Classics category in sidebar at (116, 365) on a:has-text('Classics')
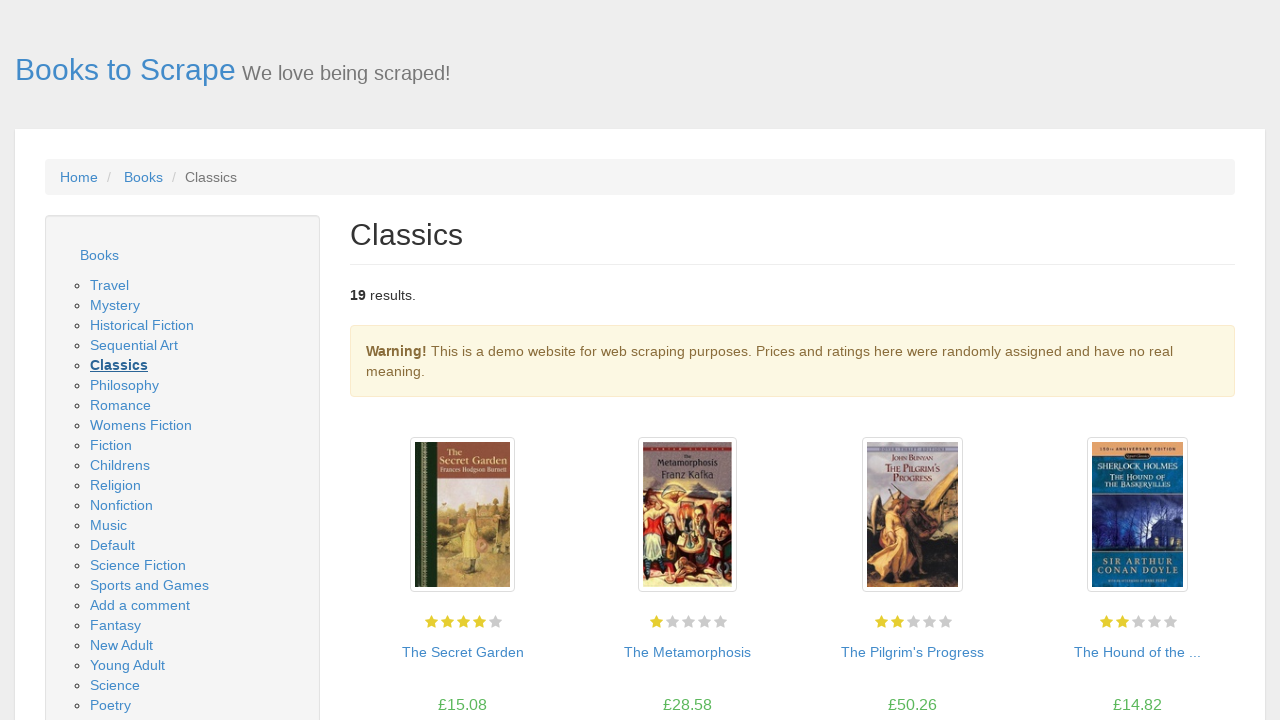

Waited for results count to load
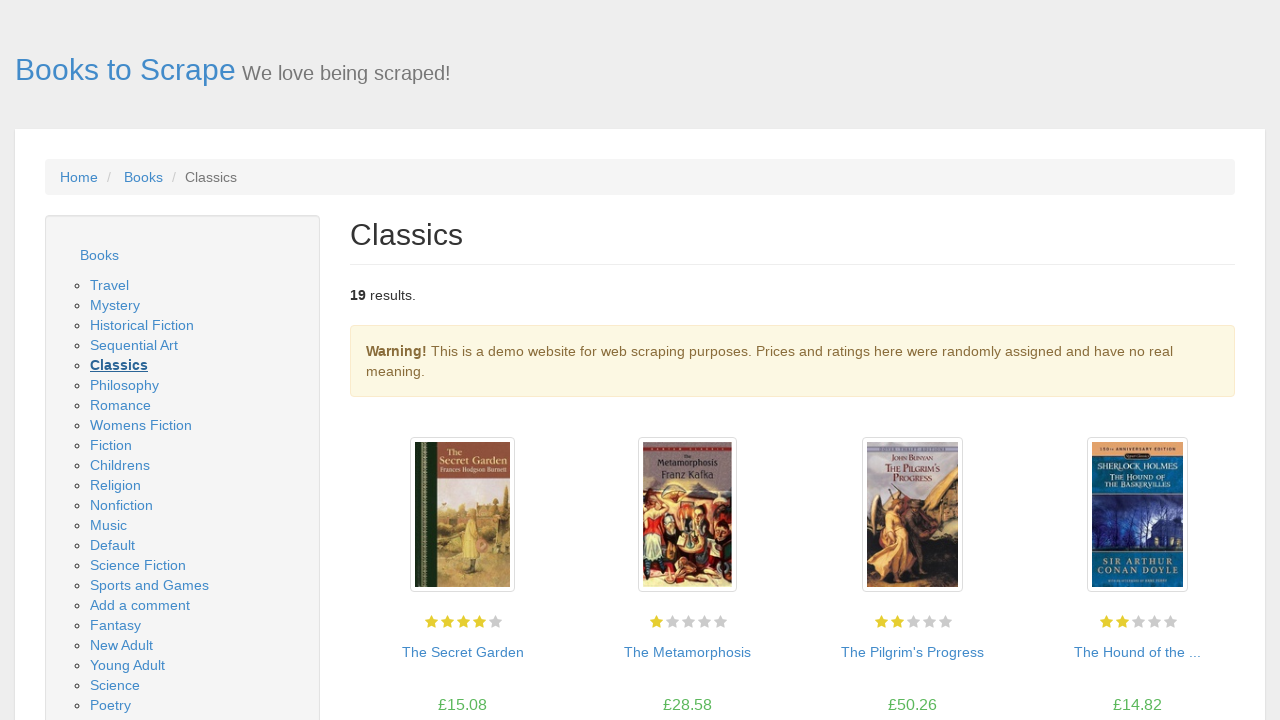

Retrieved results count: 19
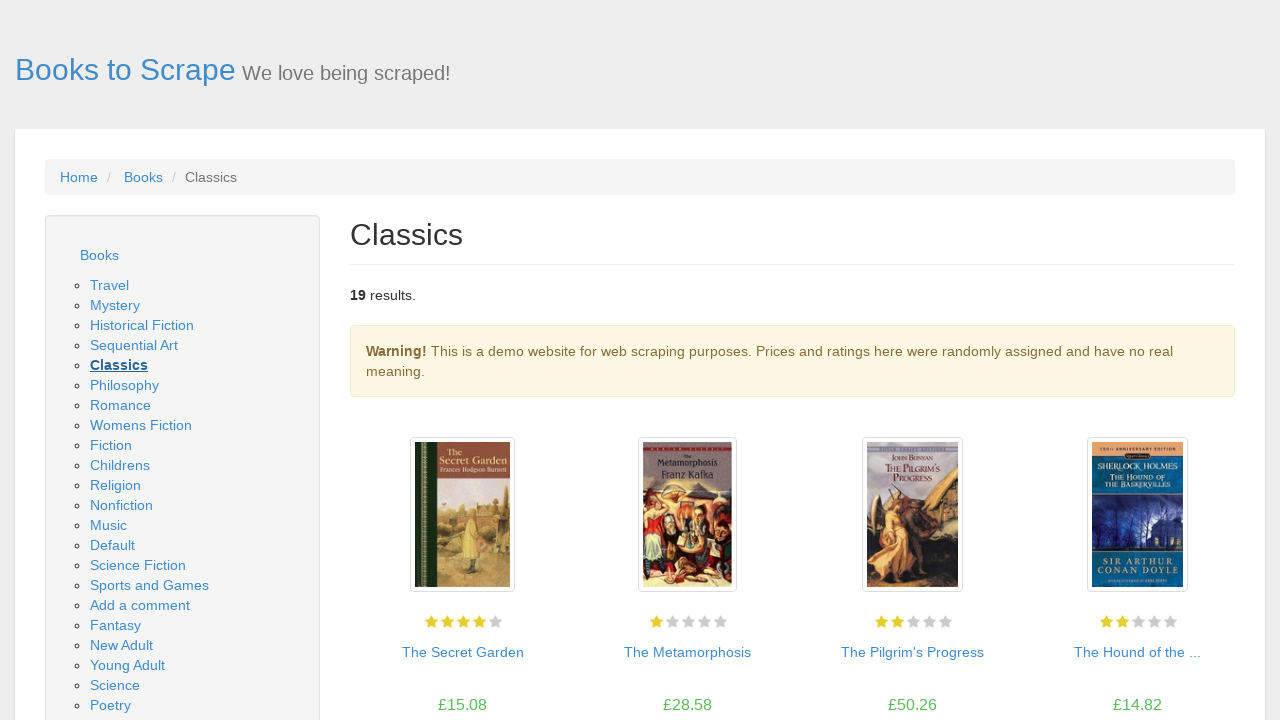

Verified Classics category shows 19 results
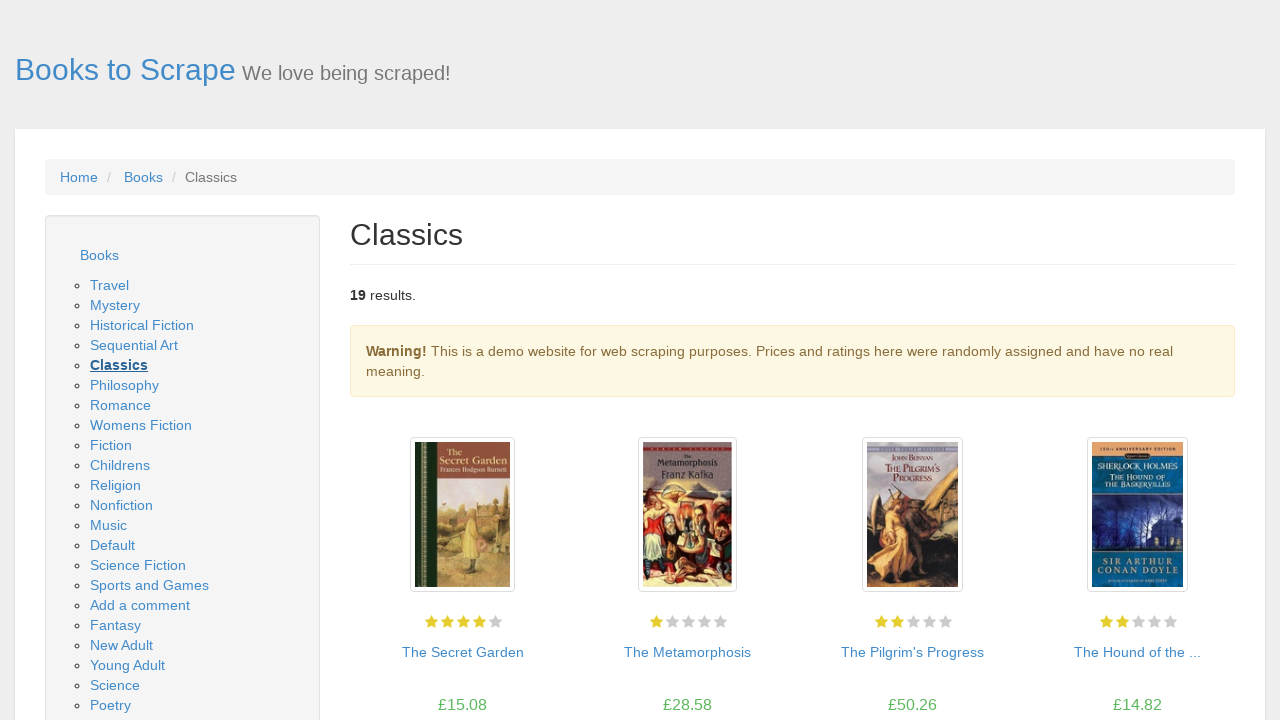

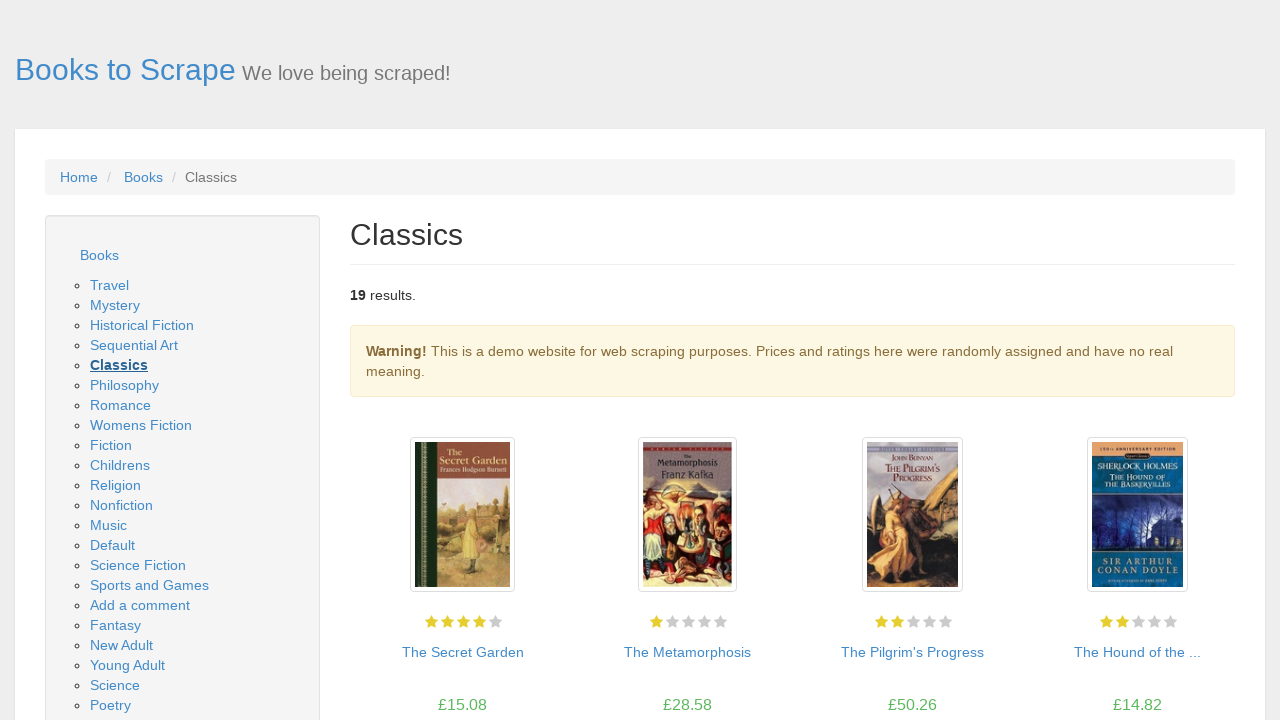